Tests dynamic dropdown functionality on a flight booking practice site by selecting origin and destination cities from dropdown menus

Starting URL: https://rahulshettyacademy.com/dropdownsPractise/

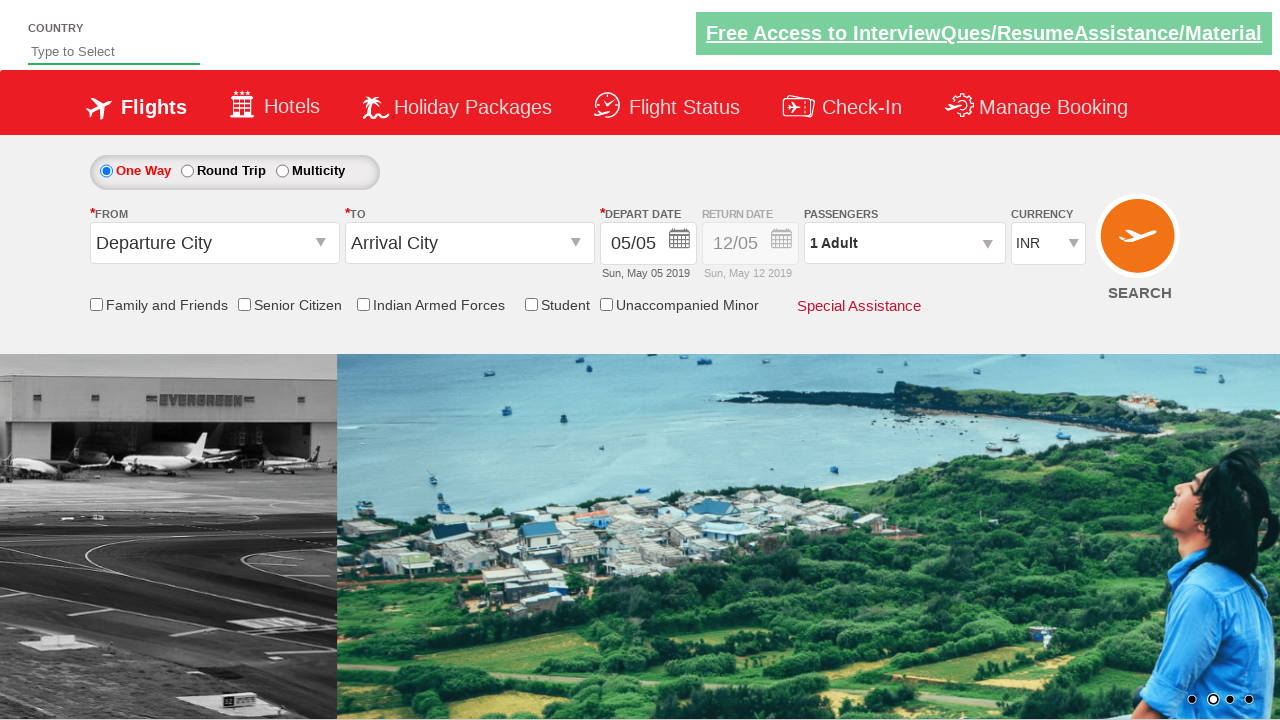

Clicked on origin station dropdown to open it at (214, 243) on #ctl00_mainContent_ddl_originStation1_CTXT
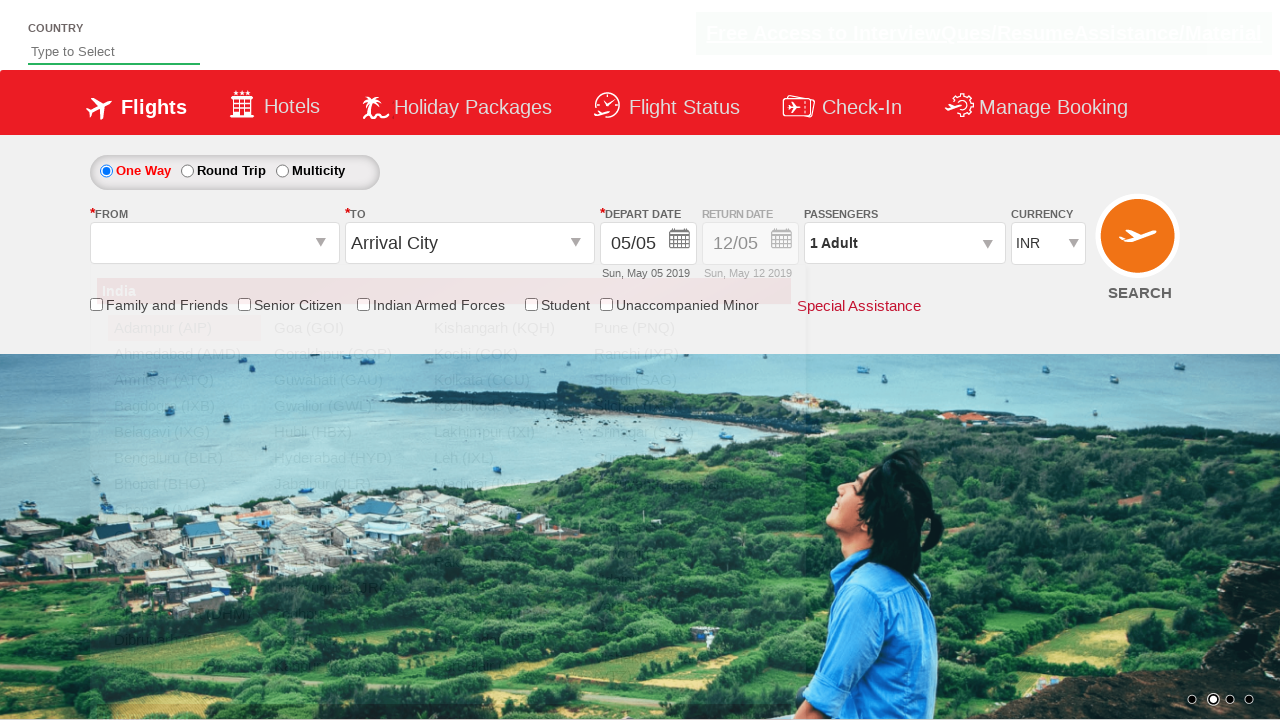

Selected MAA (Chennai) as origin city at (184, 510) on a[value='MAA']
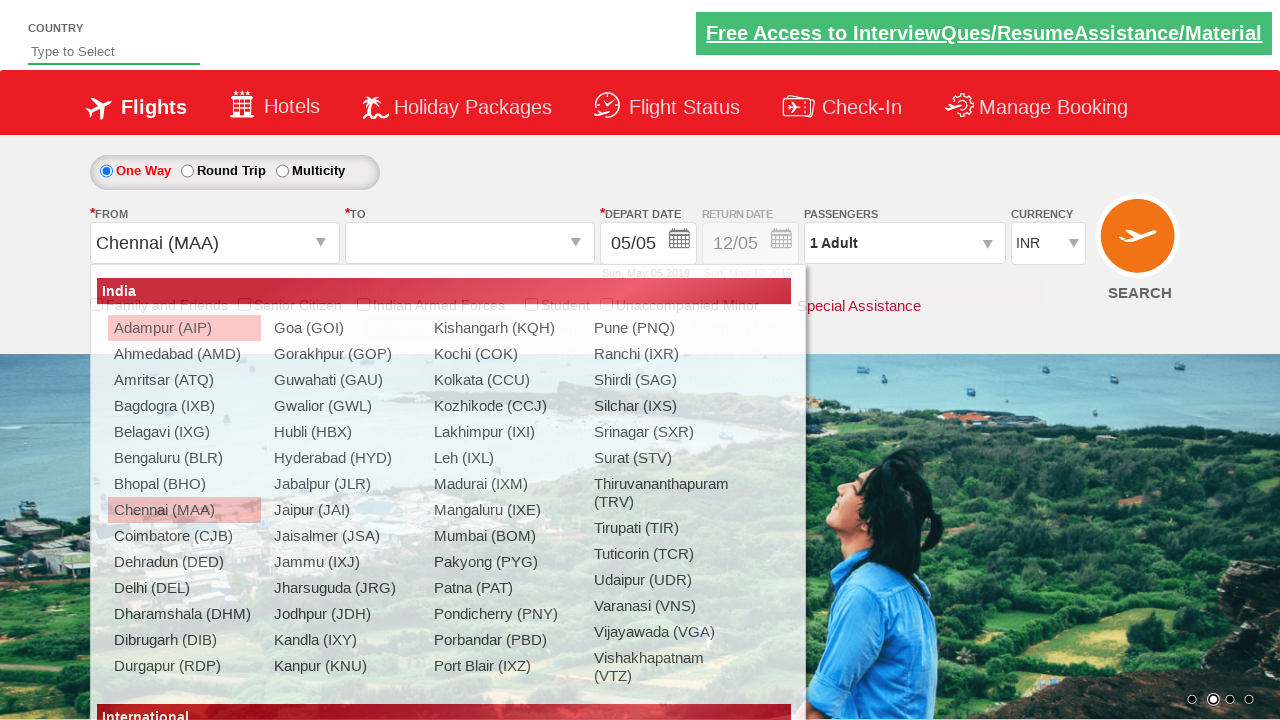

Waited for destination dropdown with BLR (Bangalore) option to load
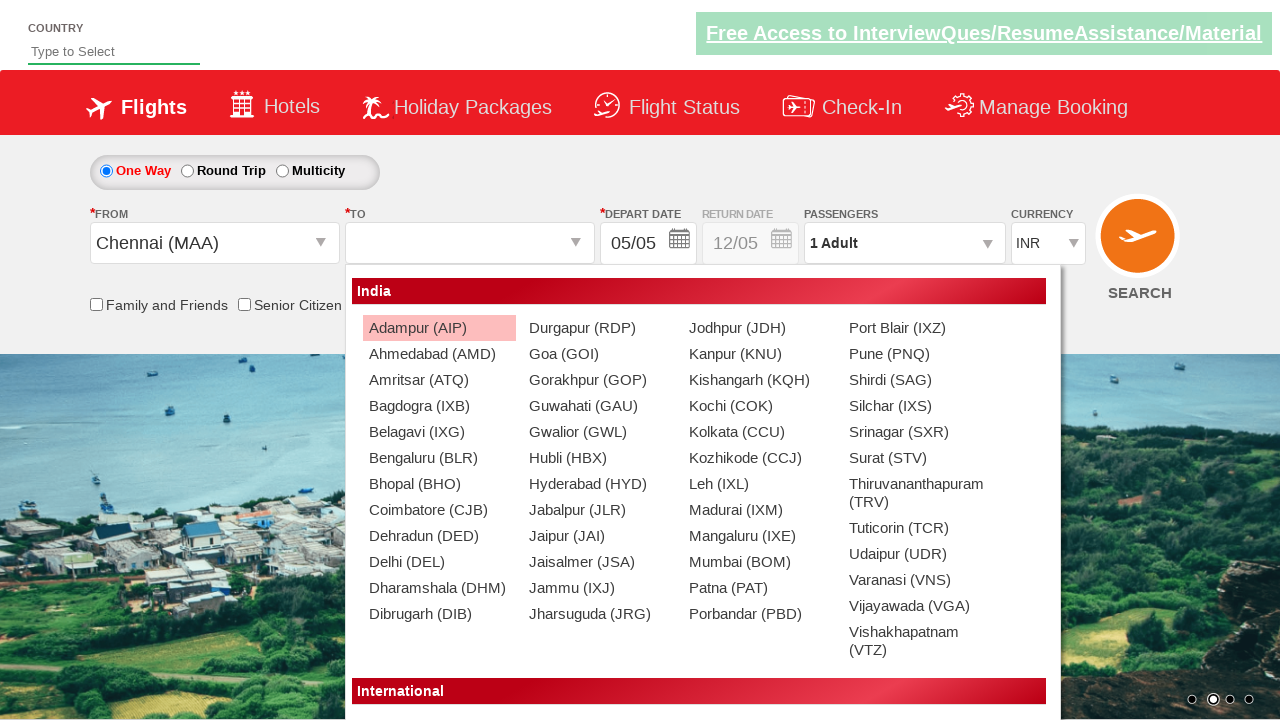

Selected BLR (Bangalore) as destination city at (439, 458) on (//a[@value='BLR'])[2]
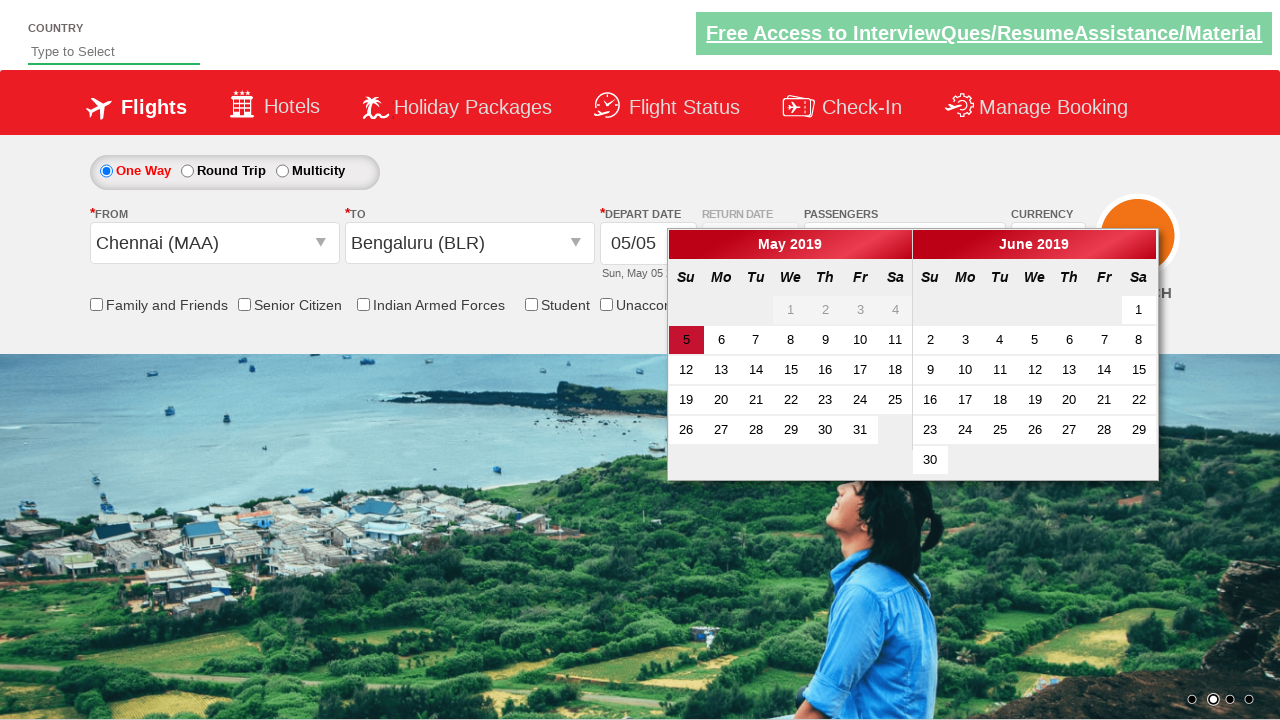

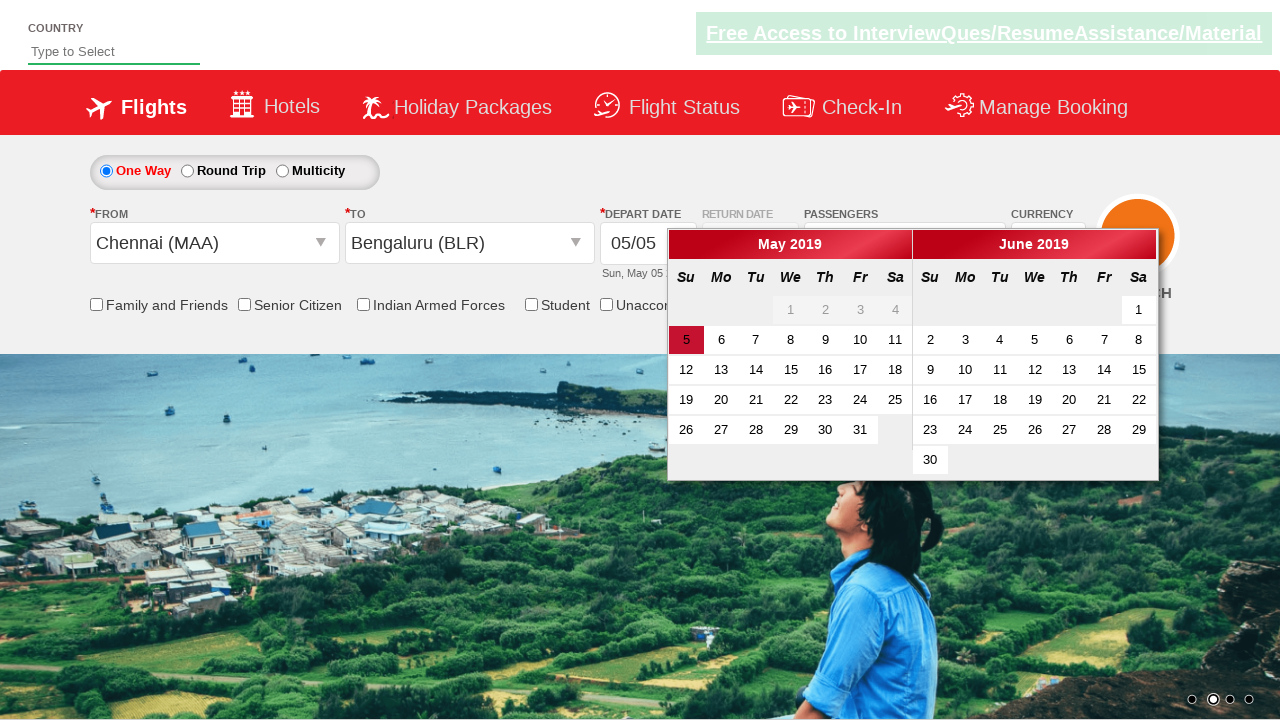